Navigates to a page with a large table and scrolls to make the table visible

Starting URL: https://the-internet.herokuapp.com/large

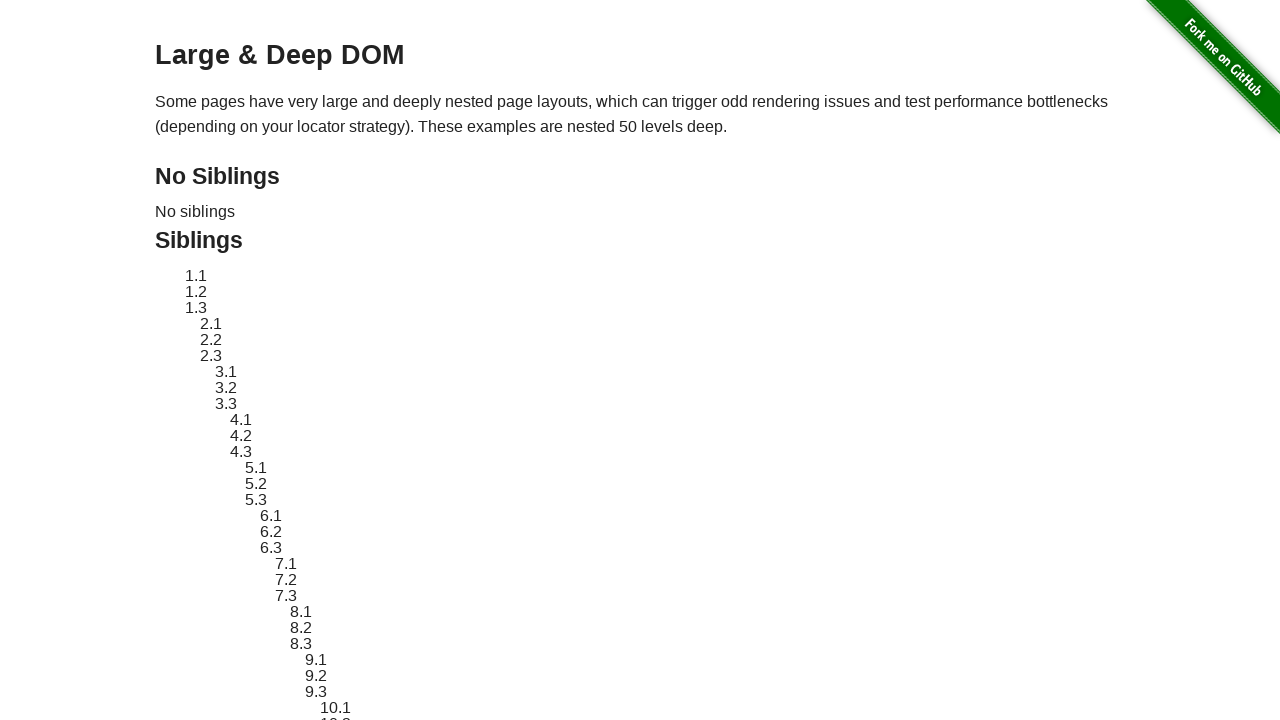

Waited for large table to be present on the page
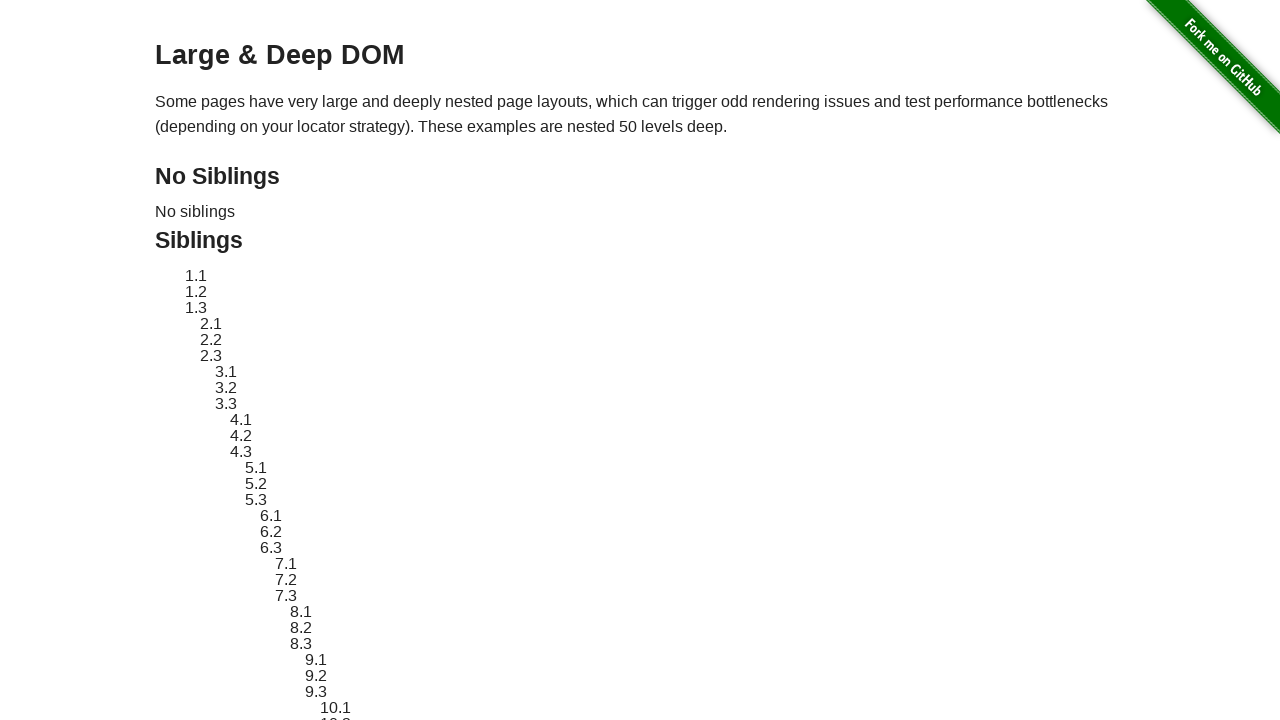

Located the large table element
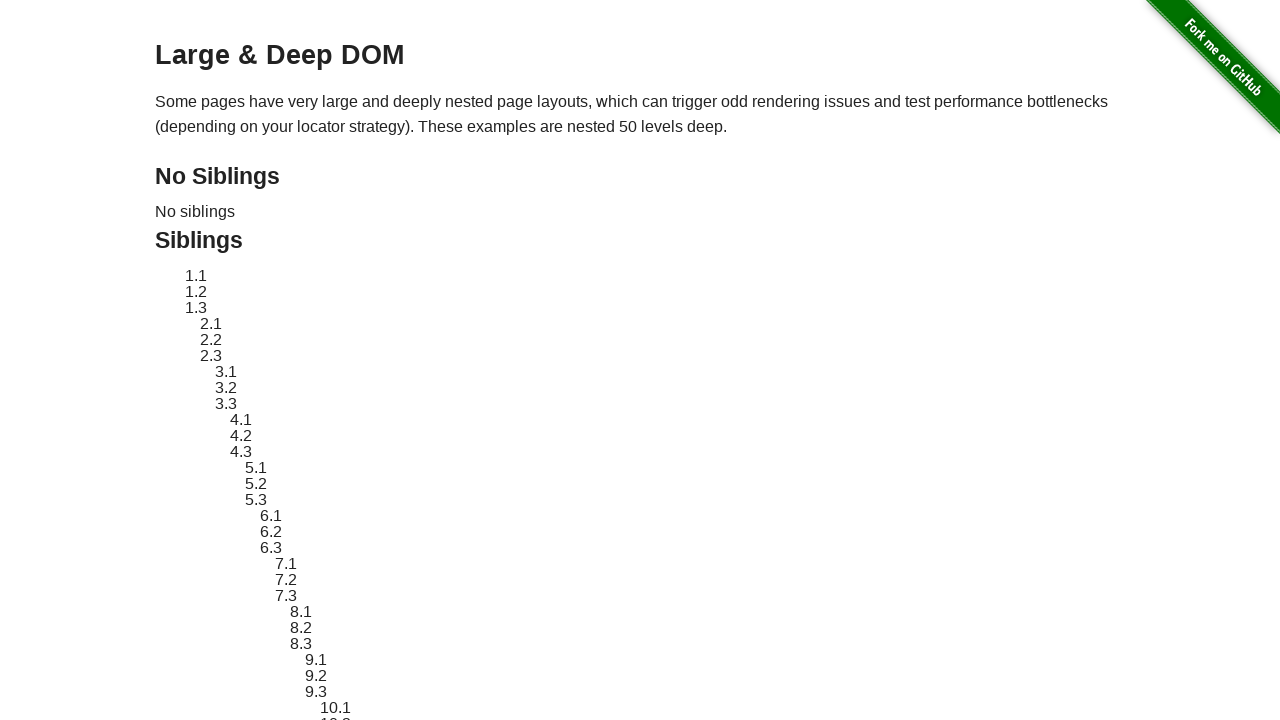

Scrolled the large table into view
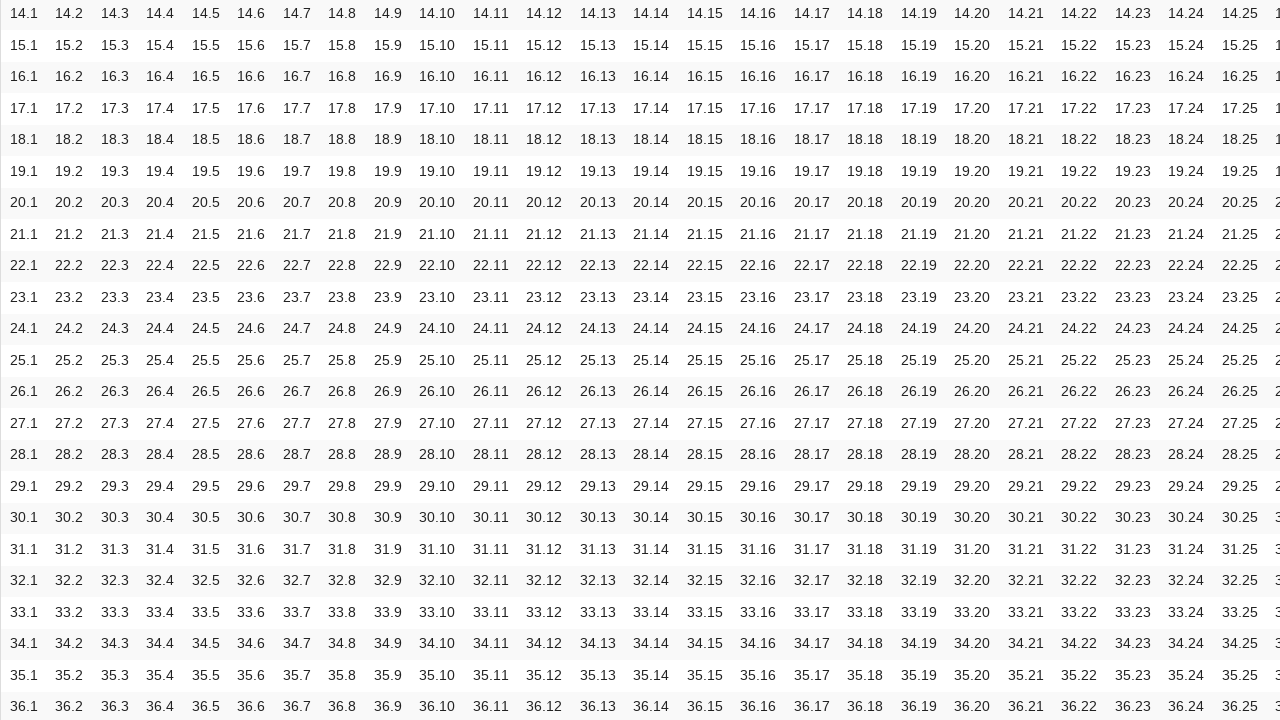

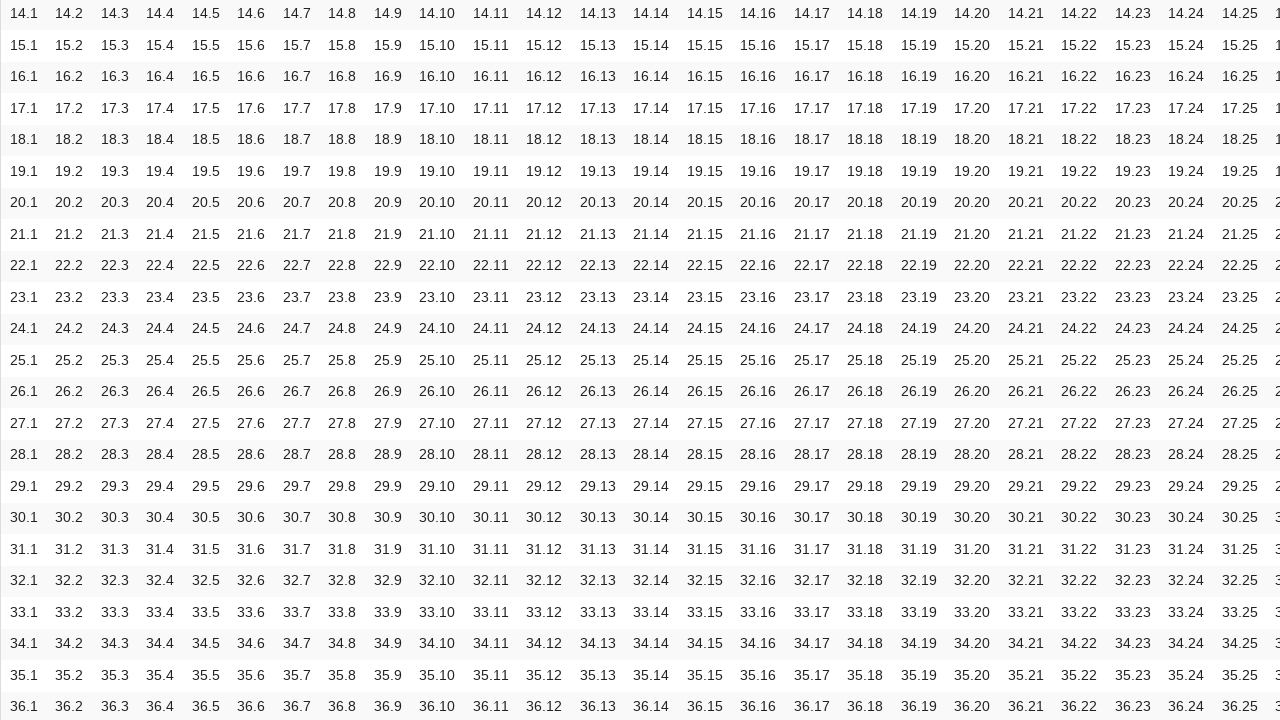